Tests window switching by clicking a button to open a new tab, iterating through windows, and switching back to the original

Starting URL: https://formy-project.herokuapp.com/switch-window

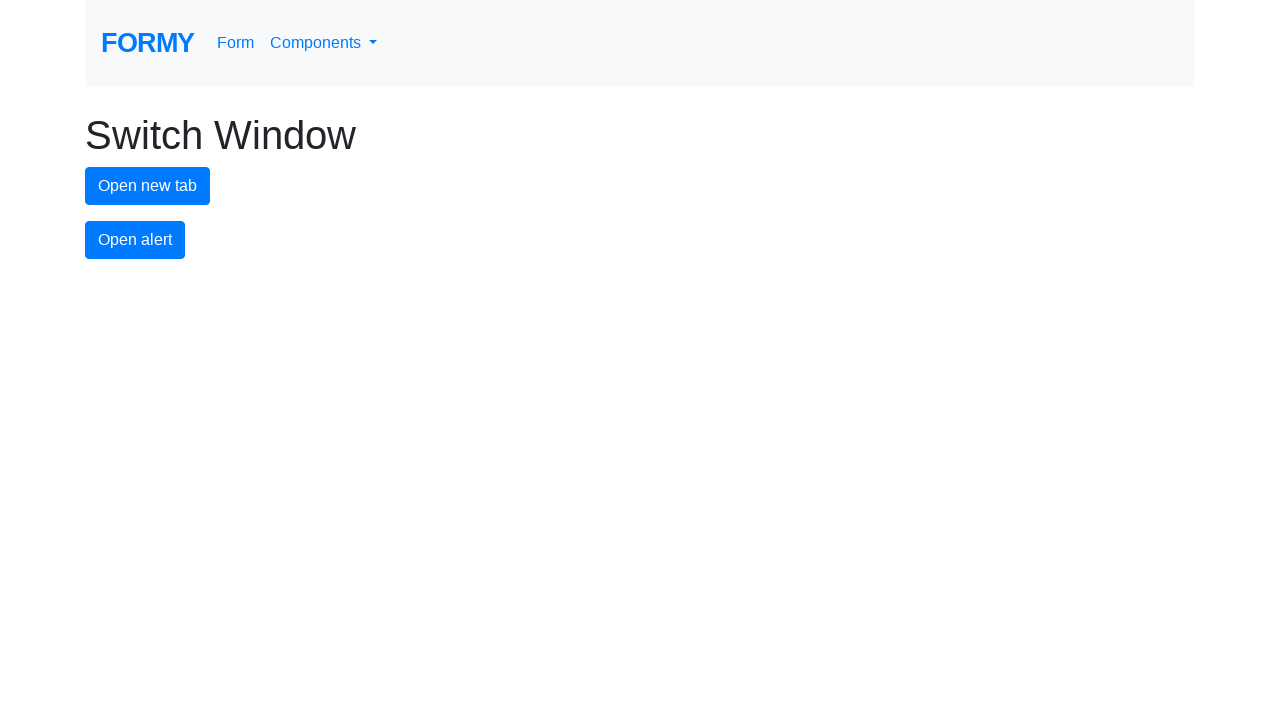

Clicked button to open new tab at (148, 186) on #new-tab-button
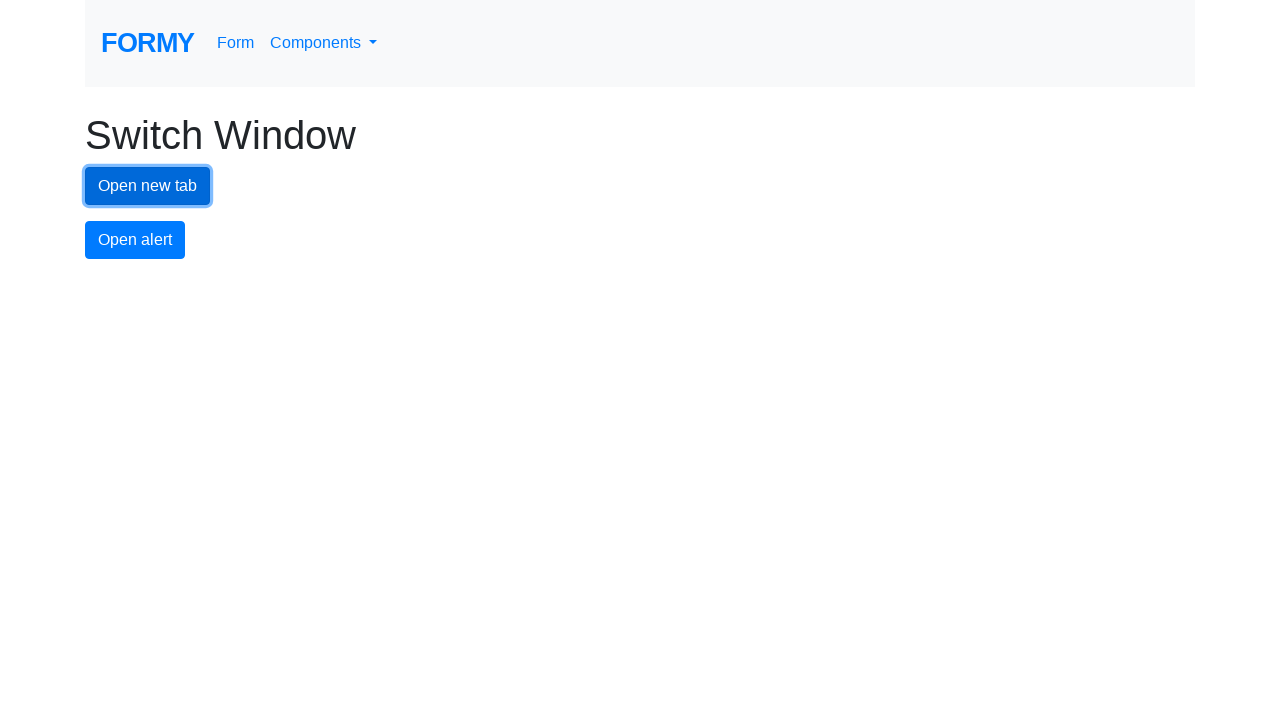

Captured new page from window switch
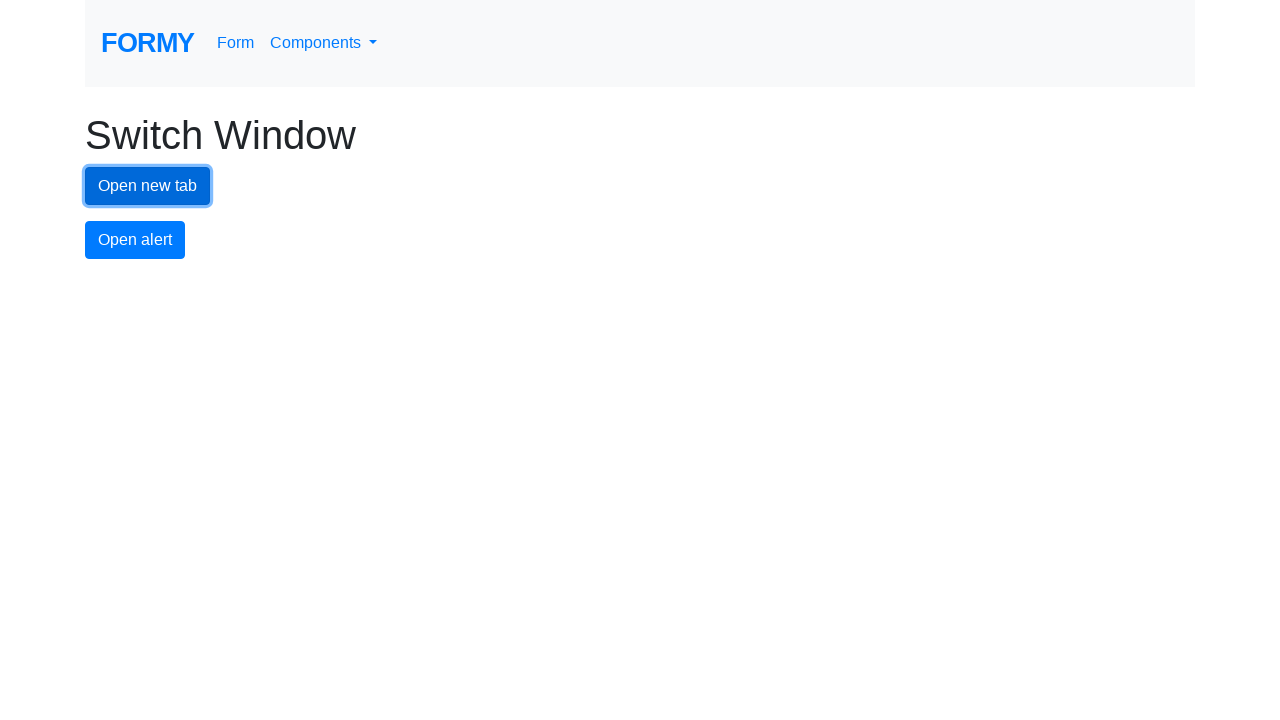

New page finished loading
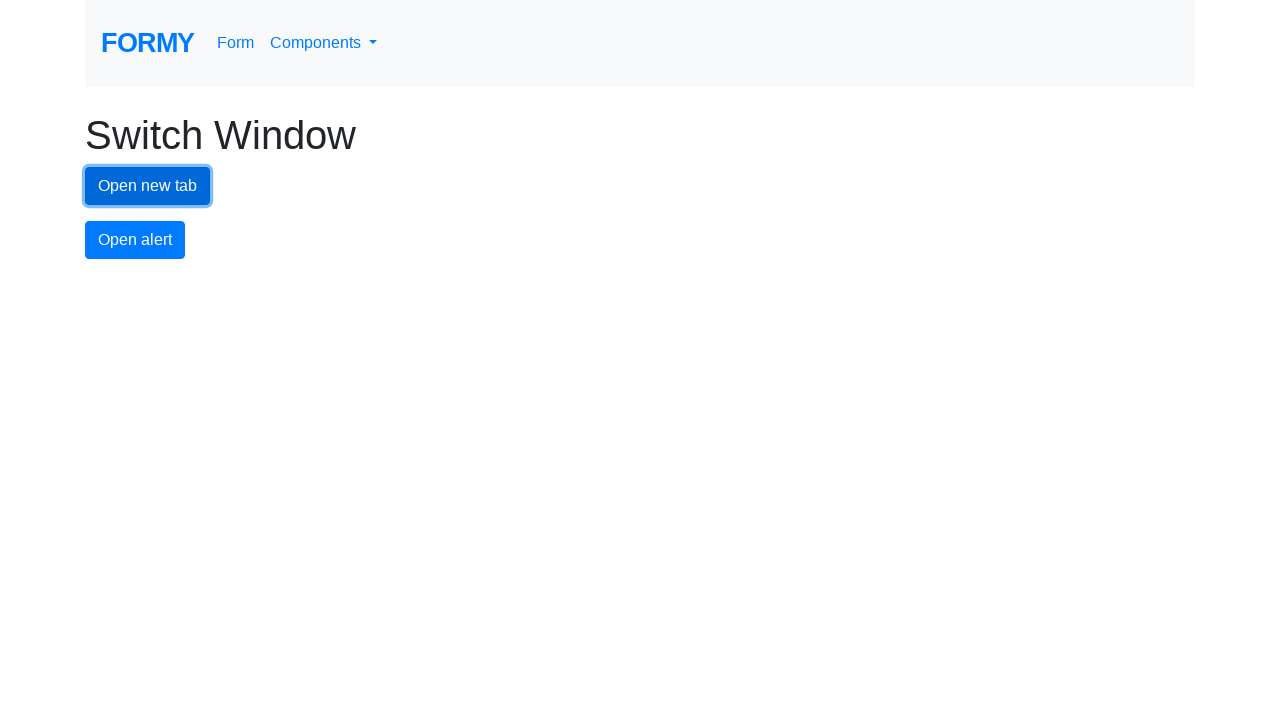

Closed new page and switched back to original window
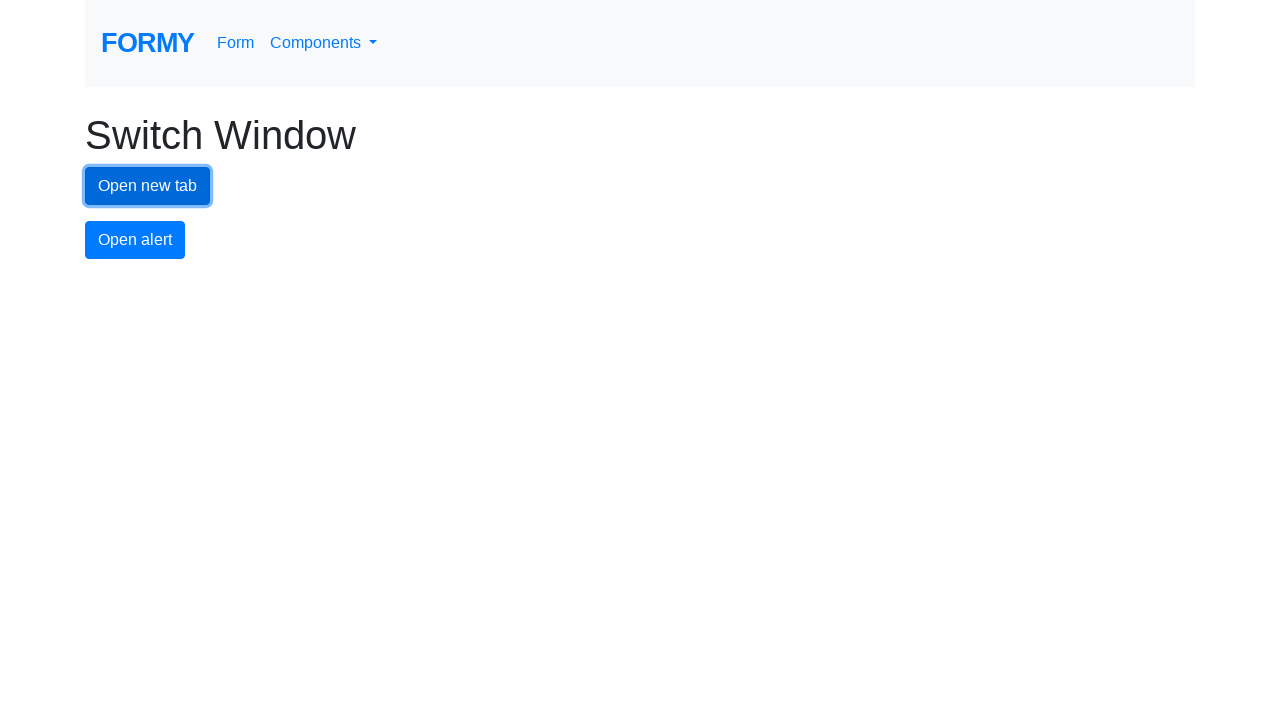

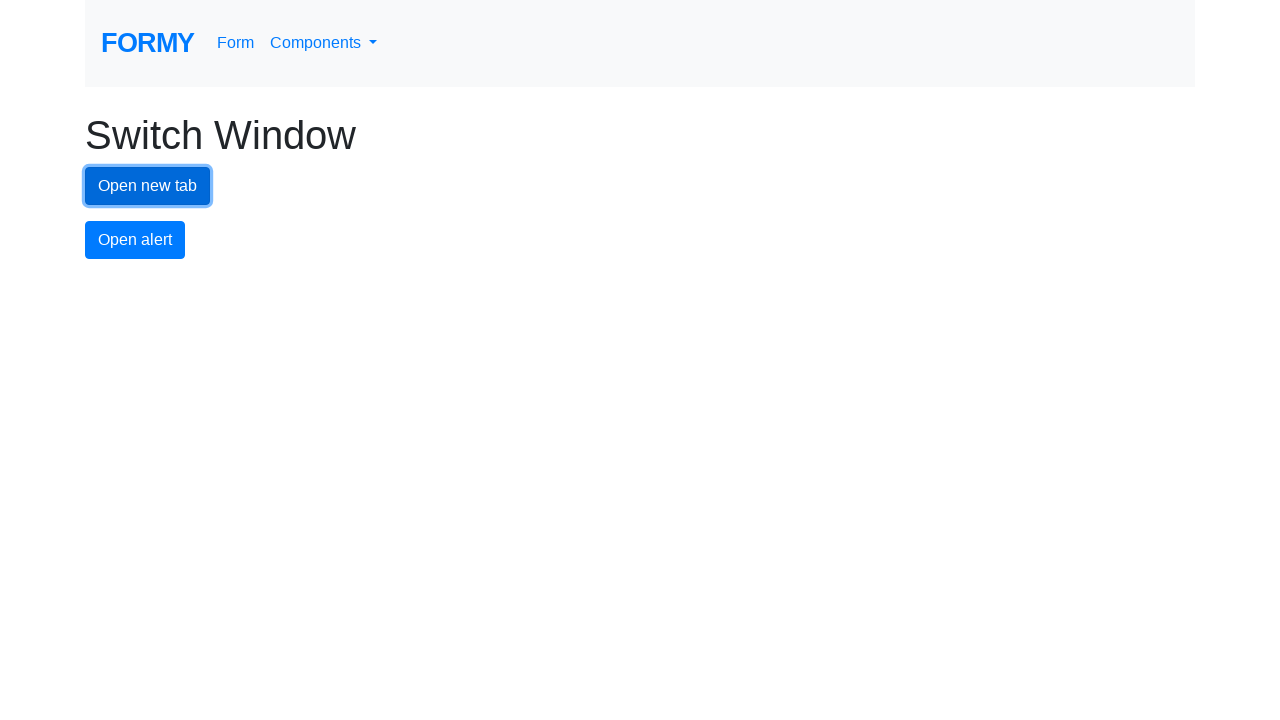